Tests the sliding bar toggle functionality on the OKKT website by clicking the toggle button and verifying the sliding bar content becomes visible

Starting URL: https://okkt.od.ua/

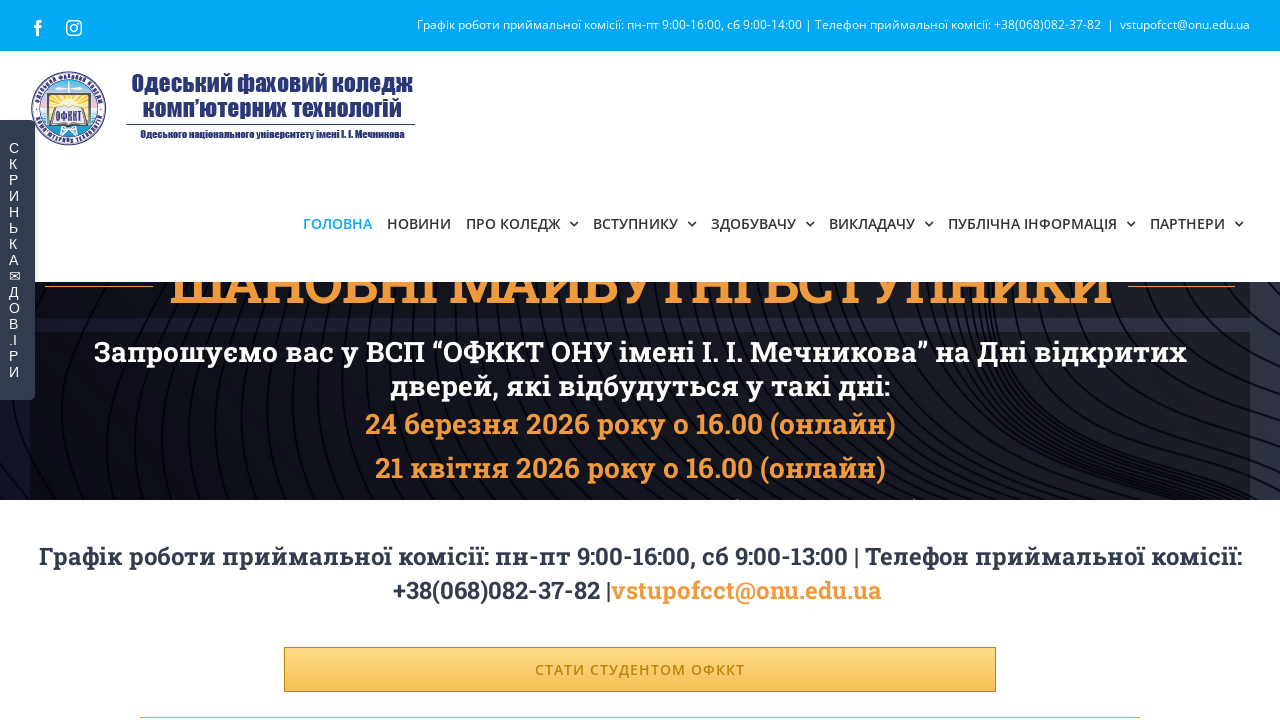

Clicked the sliding bar toggle button at (18, 260) on .fusion-sb-toggle
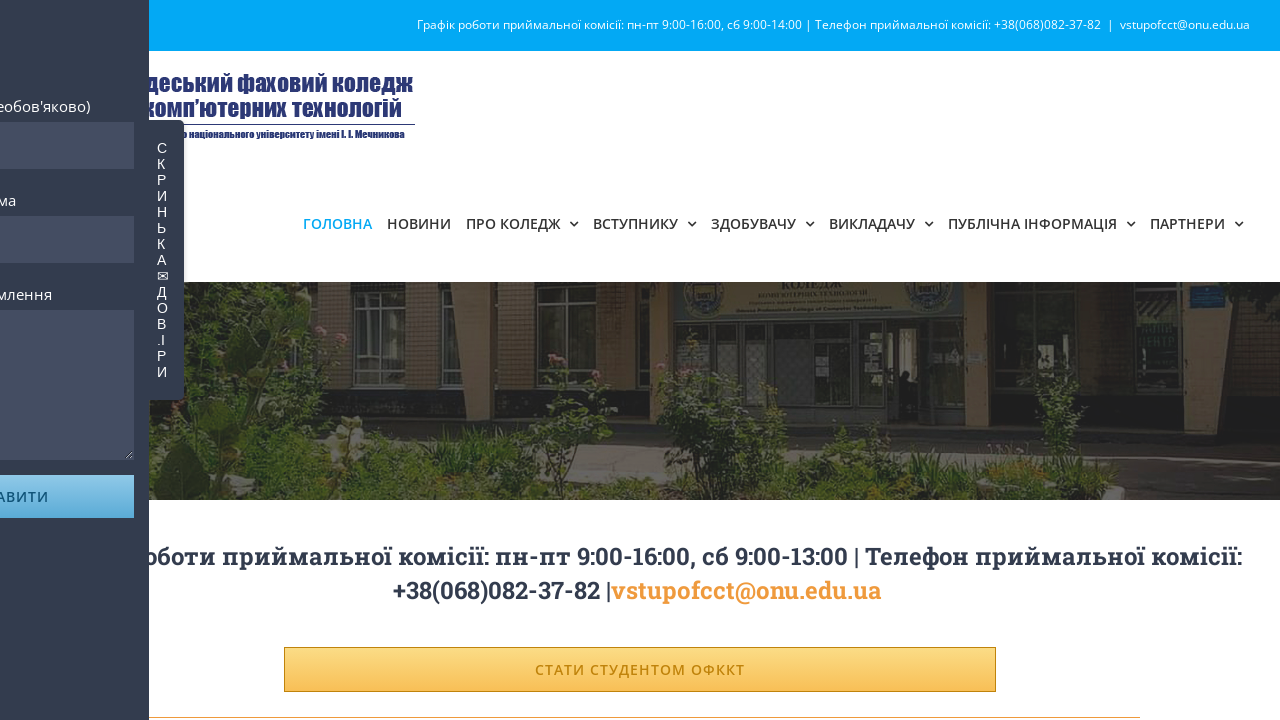

Sliding bar content became visible
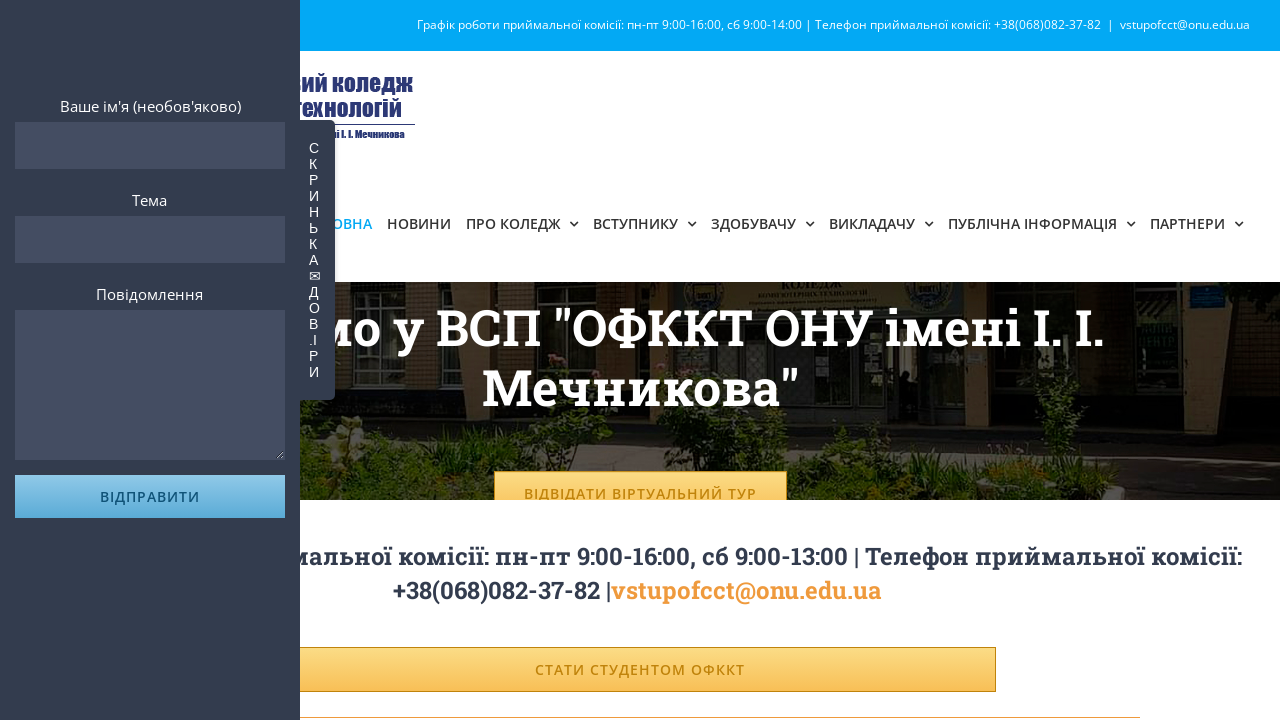

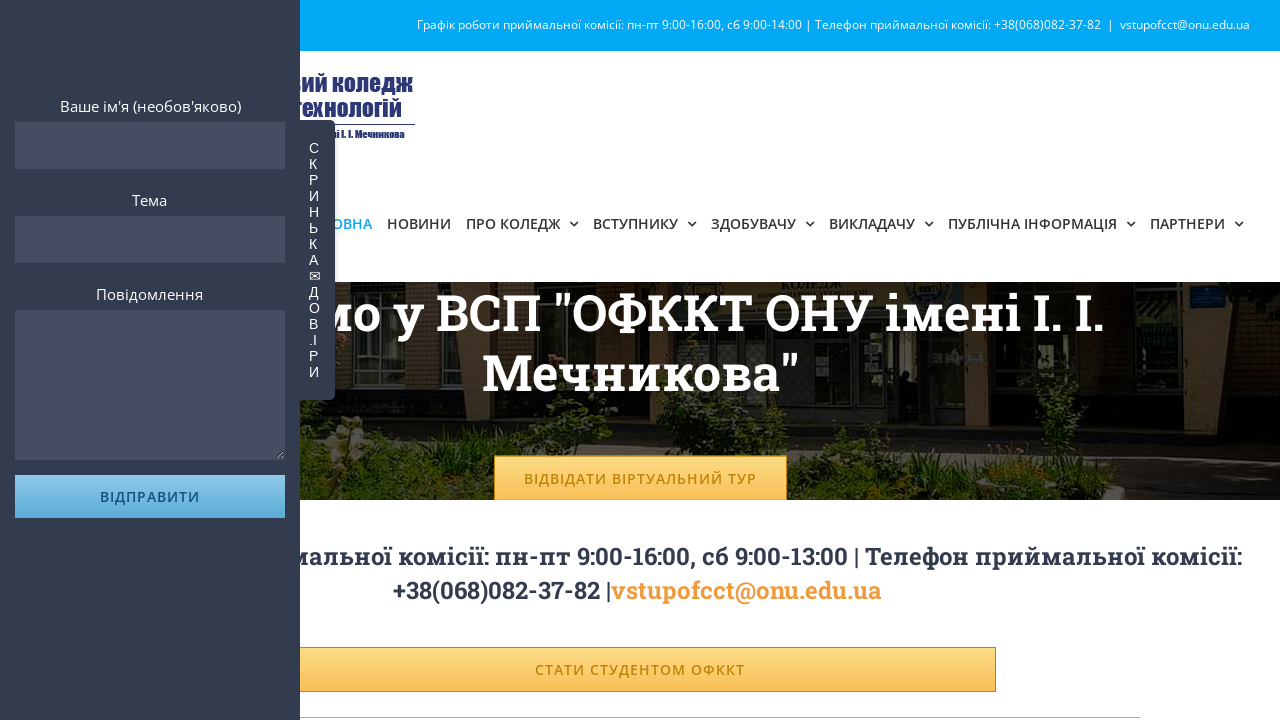